Tests number input field by entering numeric values

Starting URL: http://the-internet.herokuapp.com/

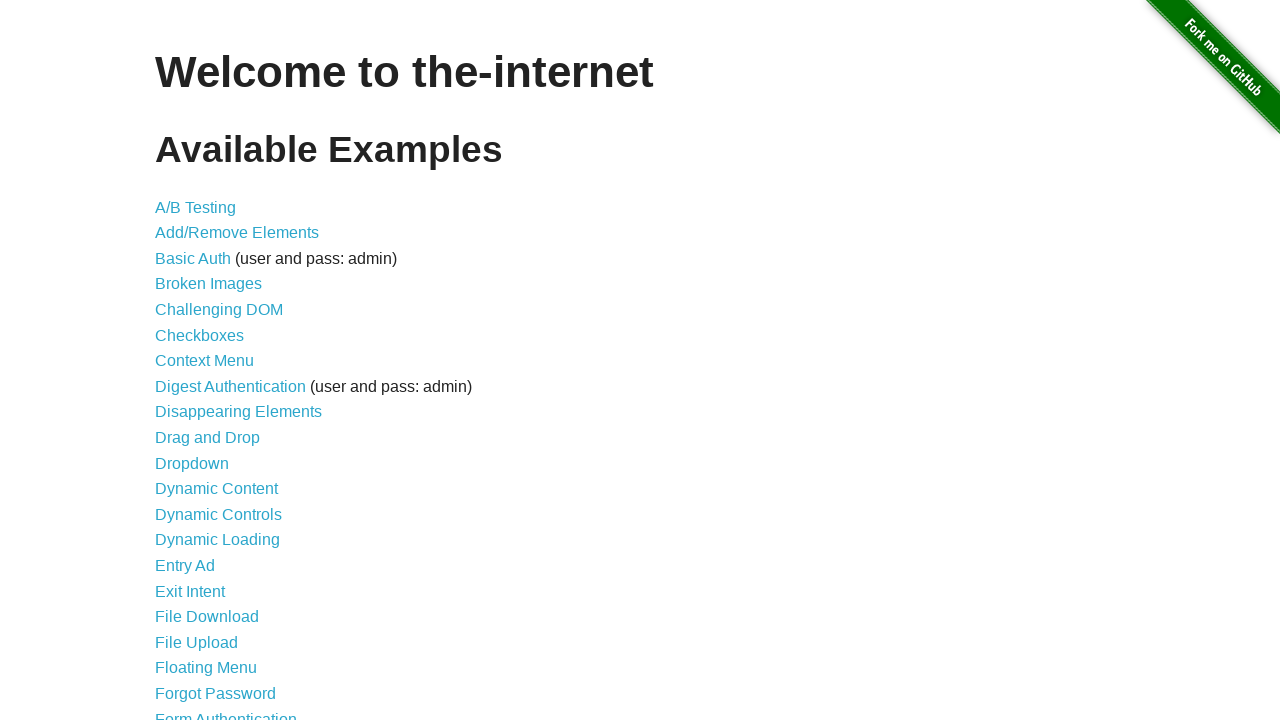

Clicked on Inputs link at (176, 361) on text=Inputs
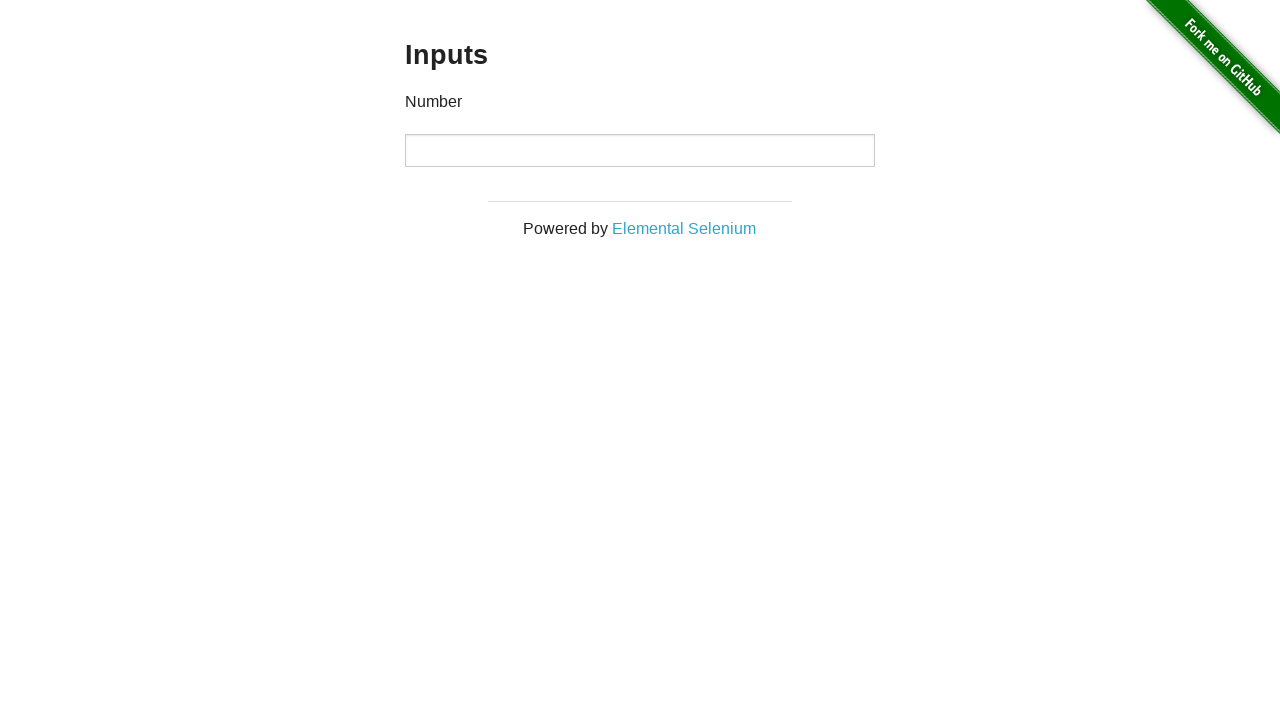

Entered numeric value '1234' in number input field on input
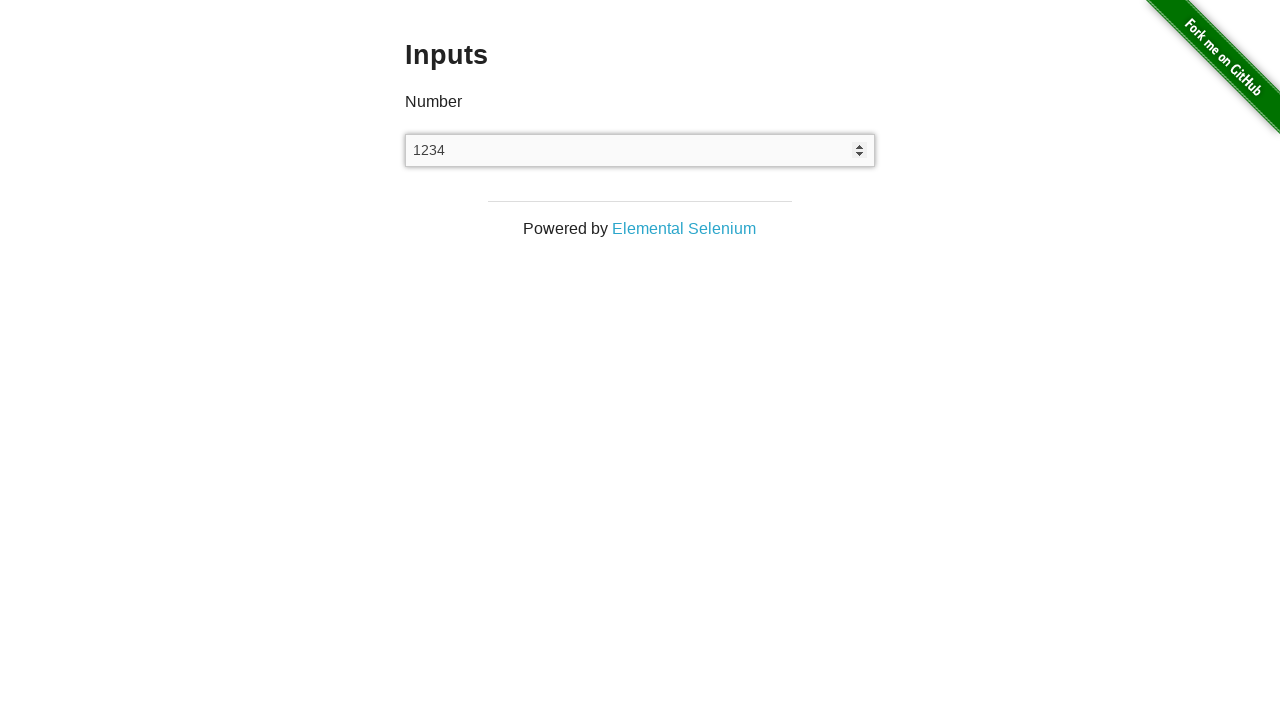

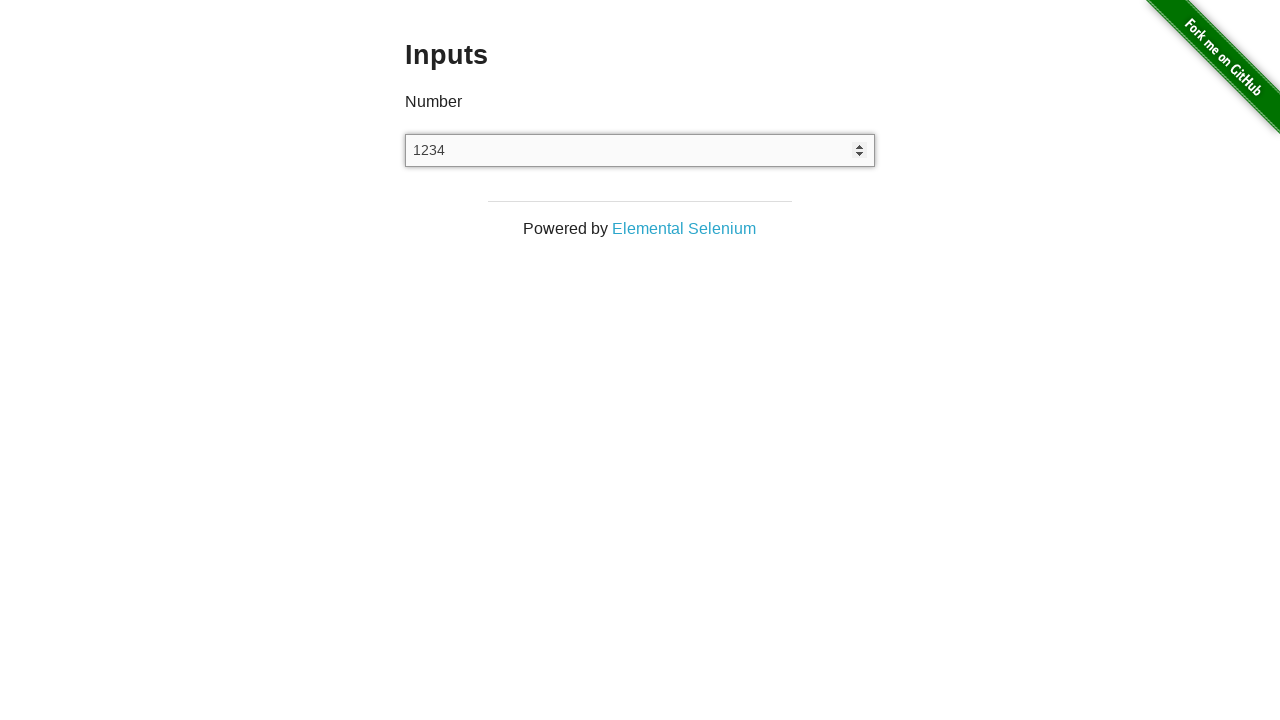